Tests a practice form by filling in name, email, password fields, clicking a checkbox, and selecting an option from a dropdown

Starting URL: https://rahulshettyacademy.com/angularpractice/

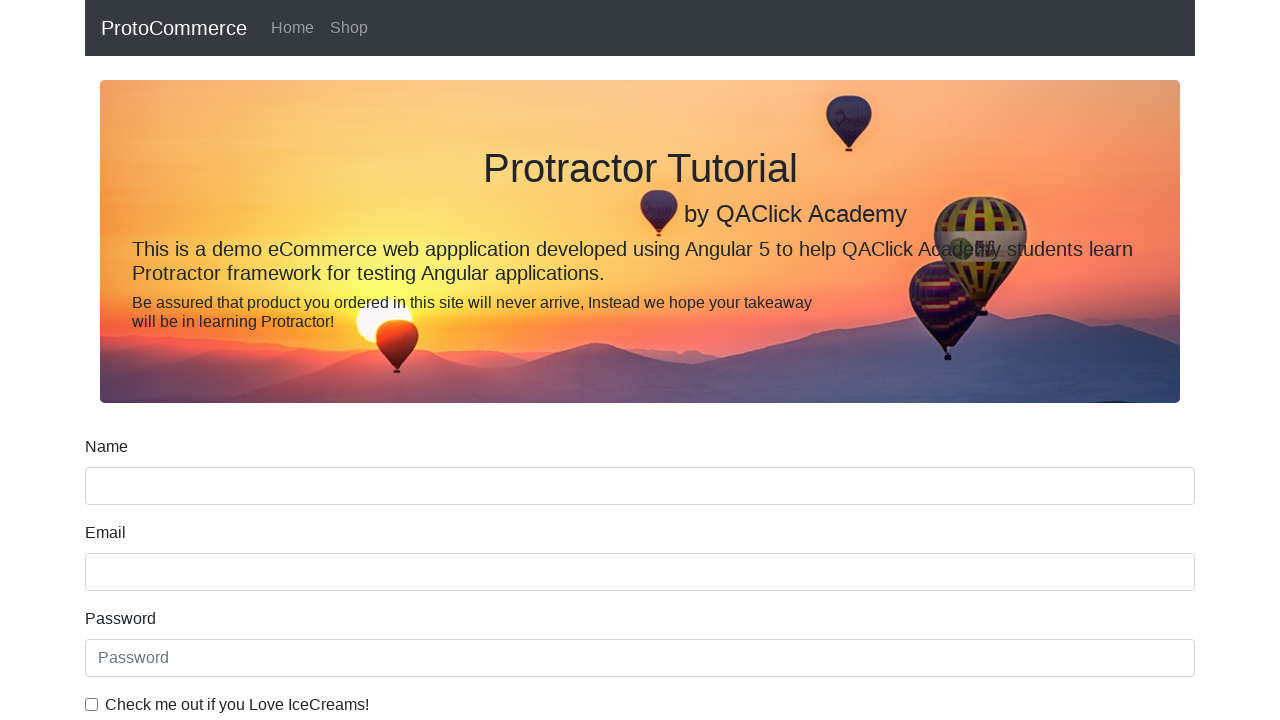

Filled name field with 'sweetin aalesta' on input[name='name']
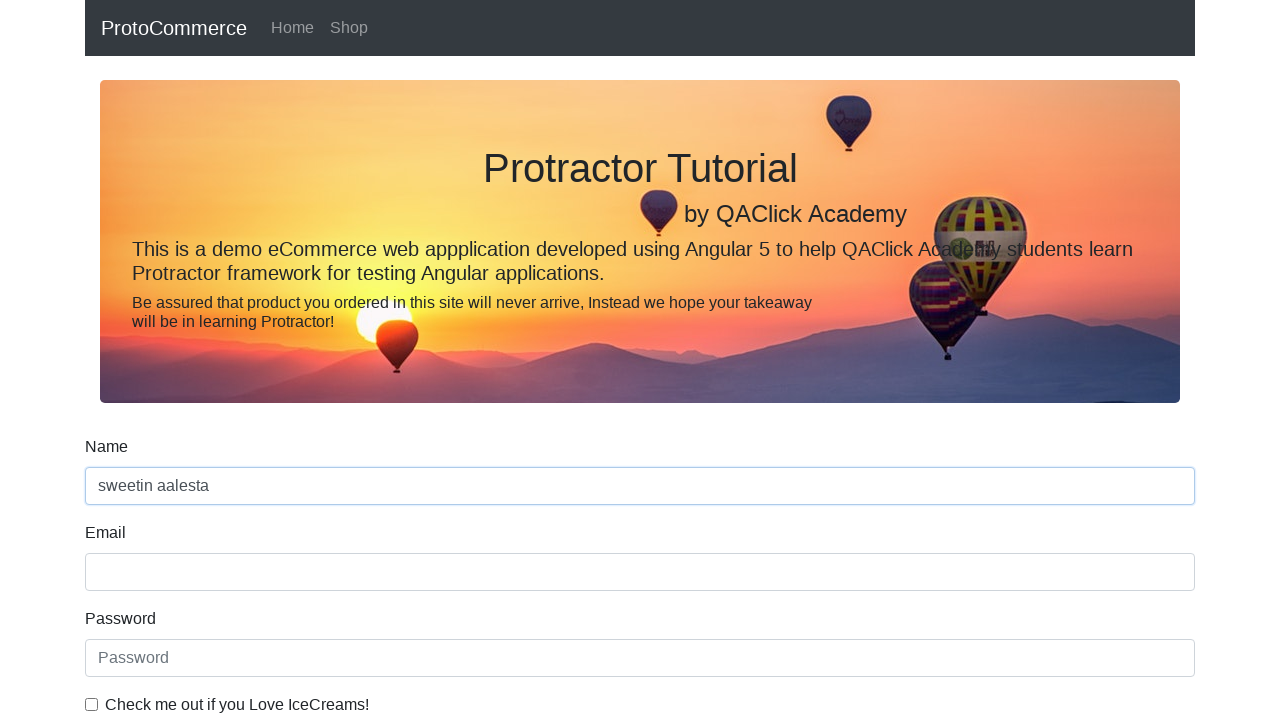

Filled email field with 'sw@devaxcel.com' on input[name='email']
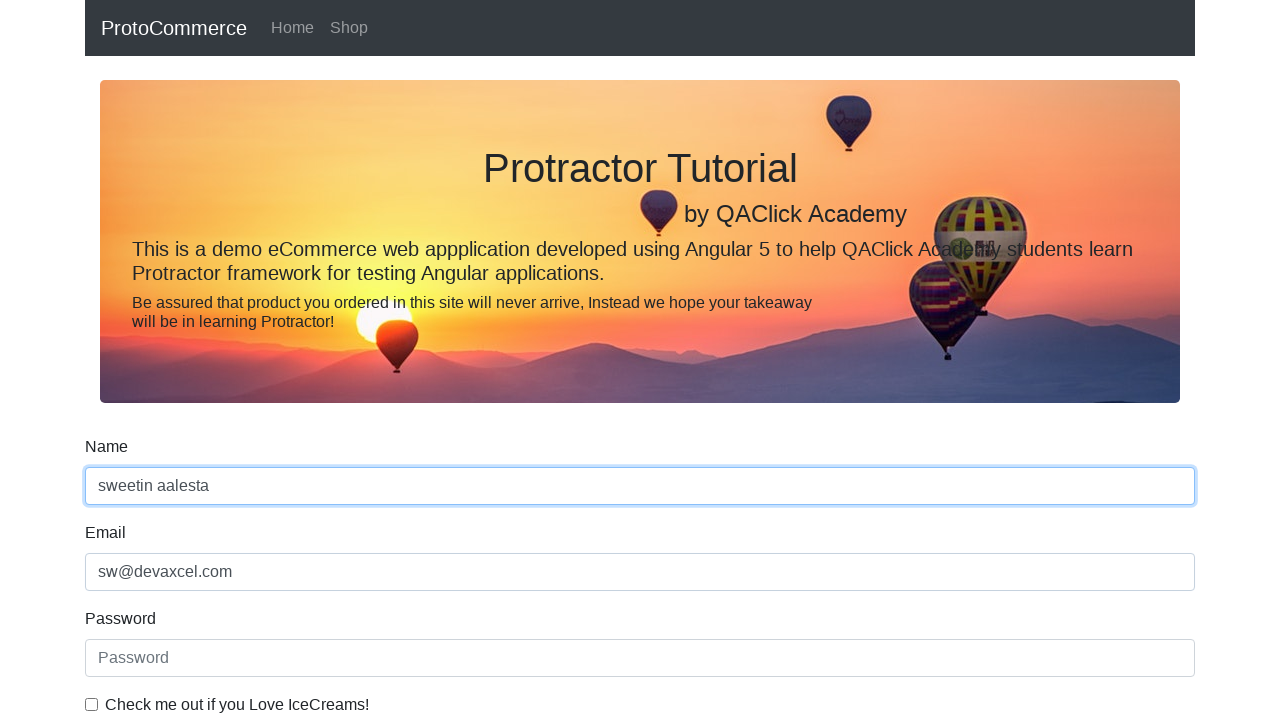

Filled password field with '1Qazxsw2@' on #exampleInputPassword1
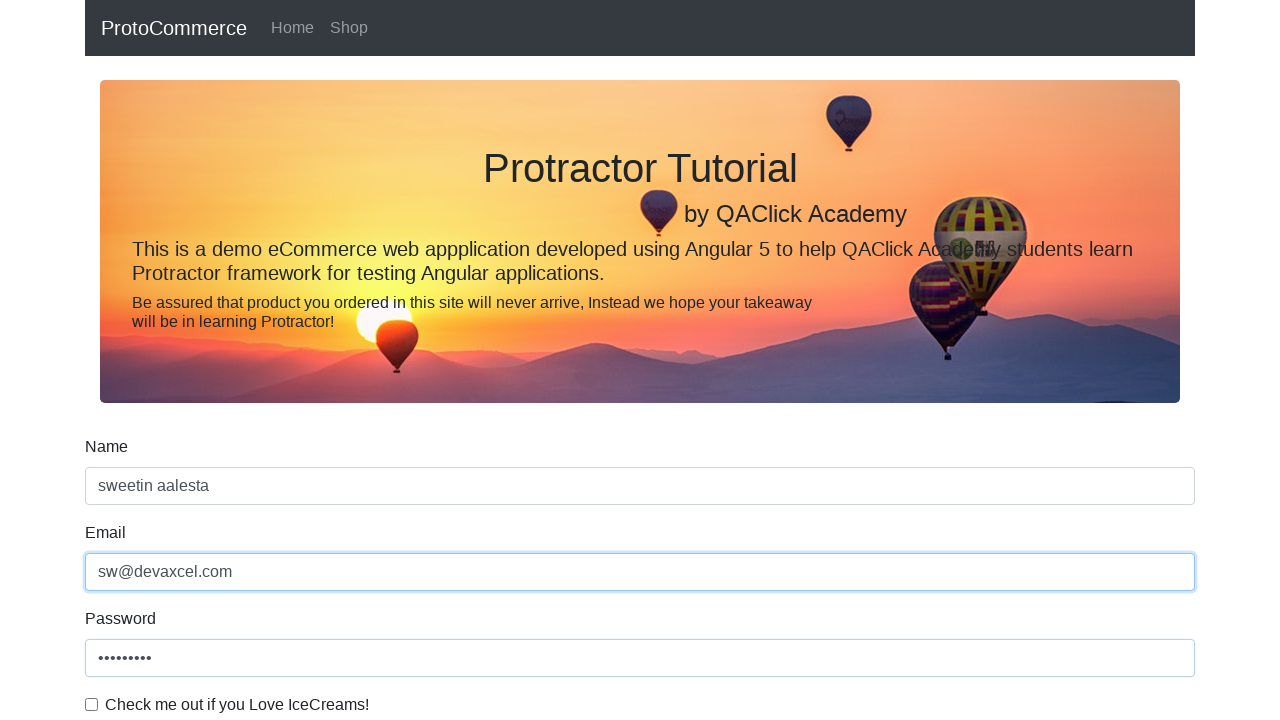

Clicked checkbox to enable form agreement at (92, 704) on .form-check-input
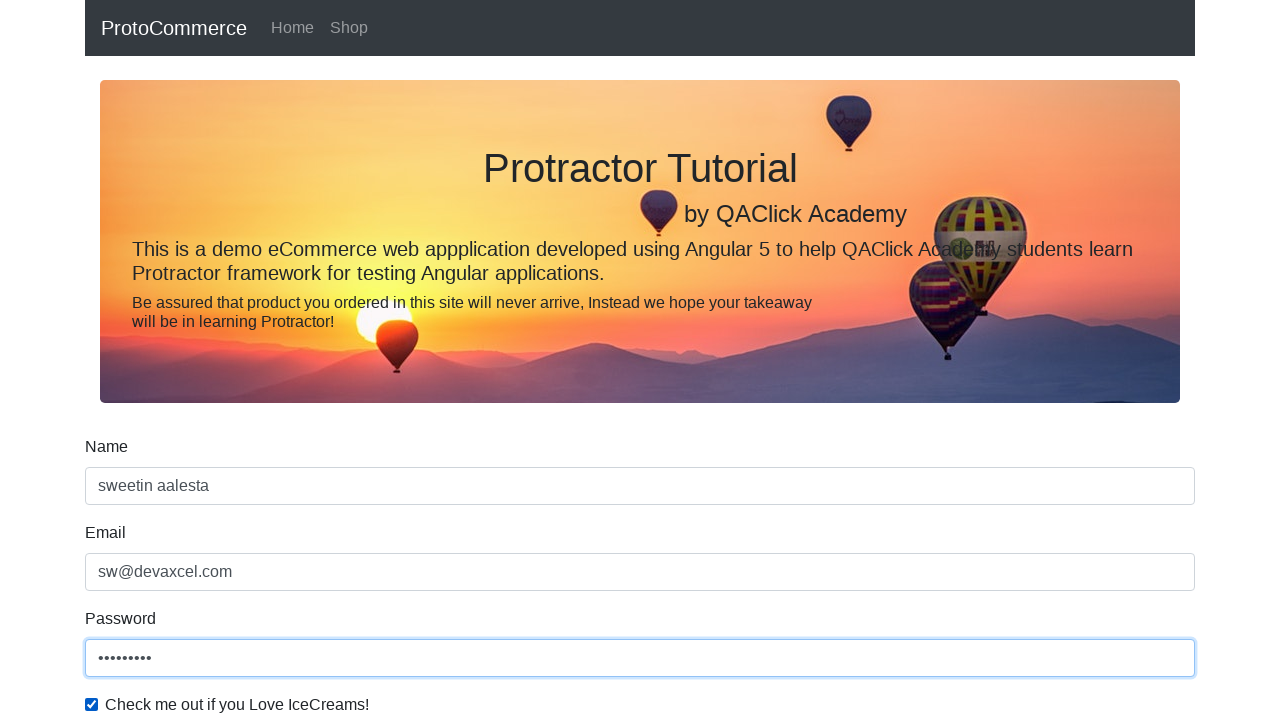

Selected second option from dropdown menu on #exampleFormControlSelect1
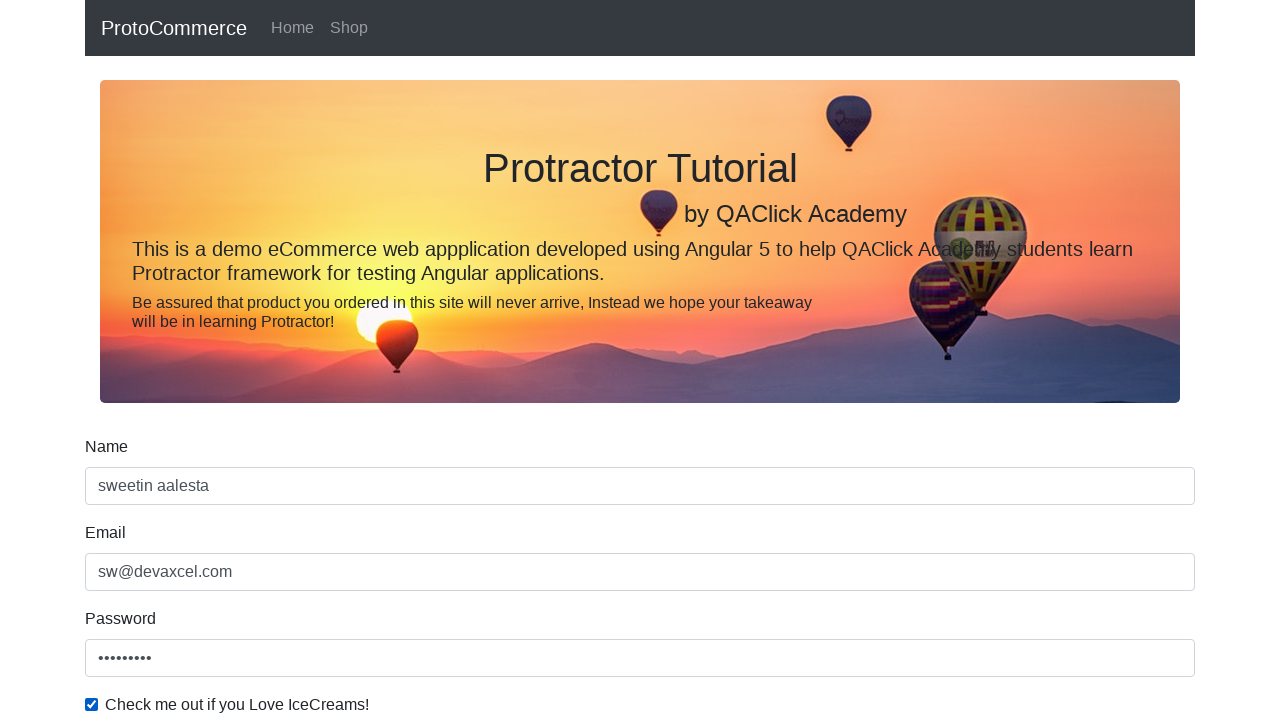

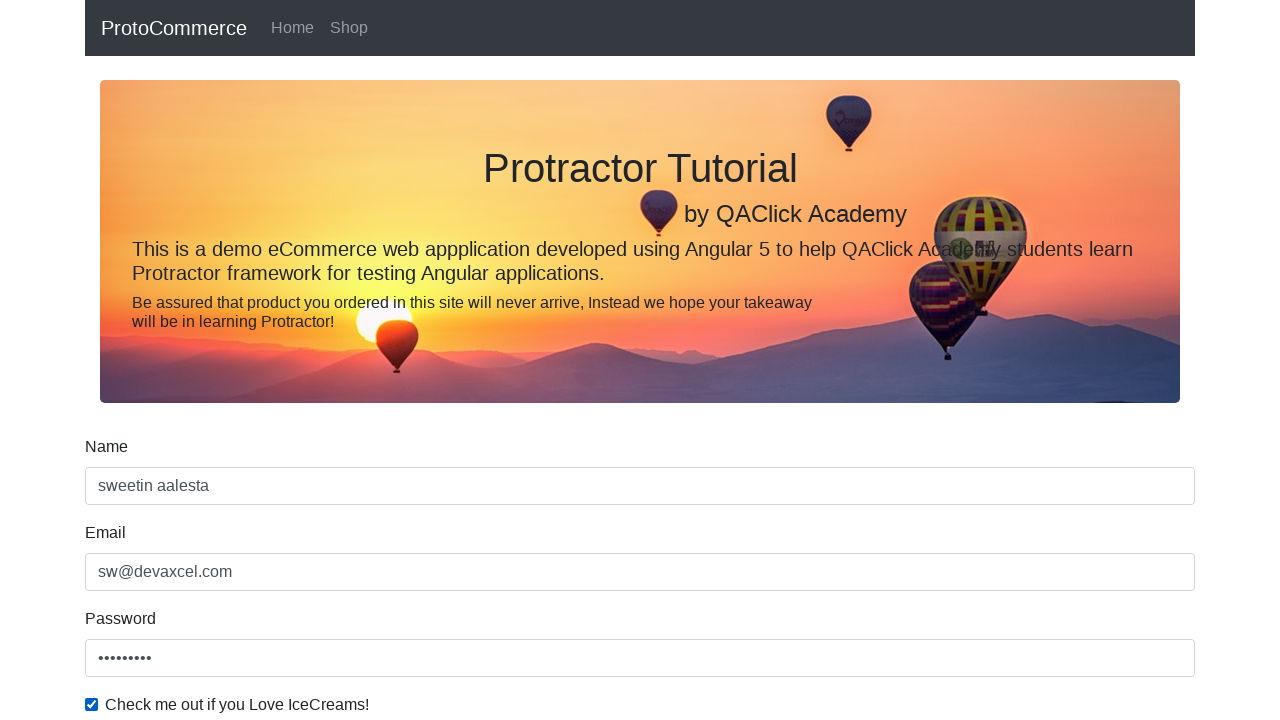